Navigates to Guru99 Selenium tutorial page and verifies the page title does NOT contain "Hi There!"

Starting URL: http://www.guru99.com/selenium-tutorial.html

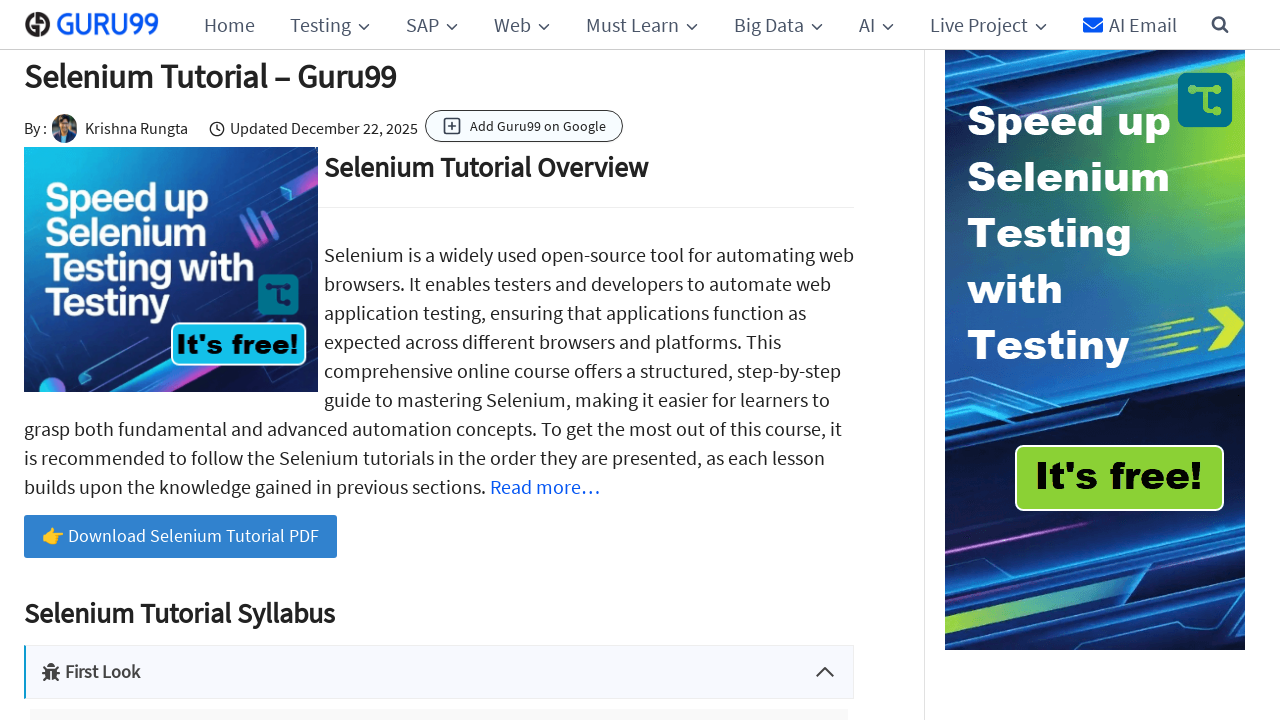

Navigated to Guru99 Selenium tutorial page
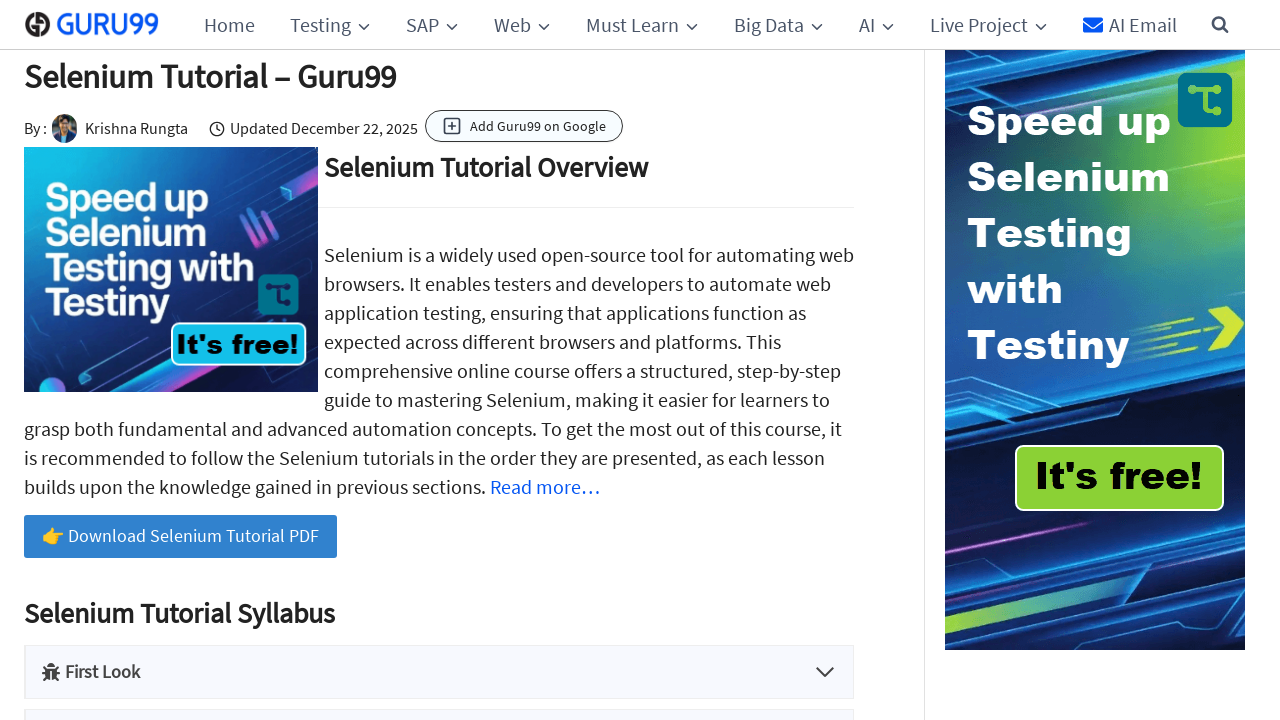

Page DOM content loaded
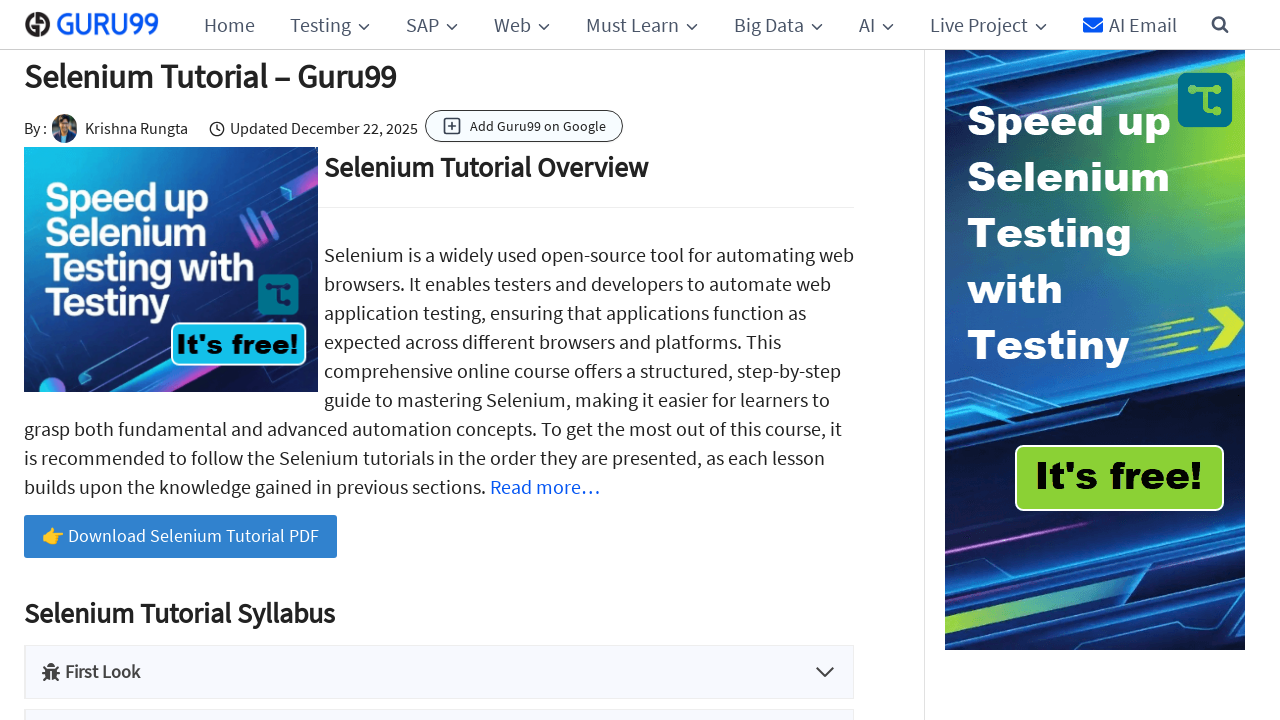

Retrieved page title: 'Selenium Tutorial – Guru99'
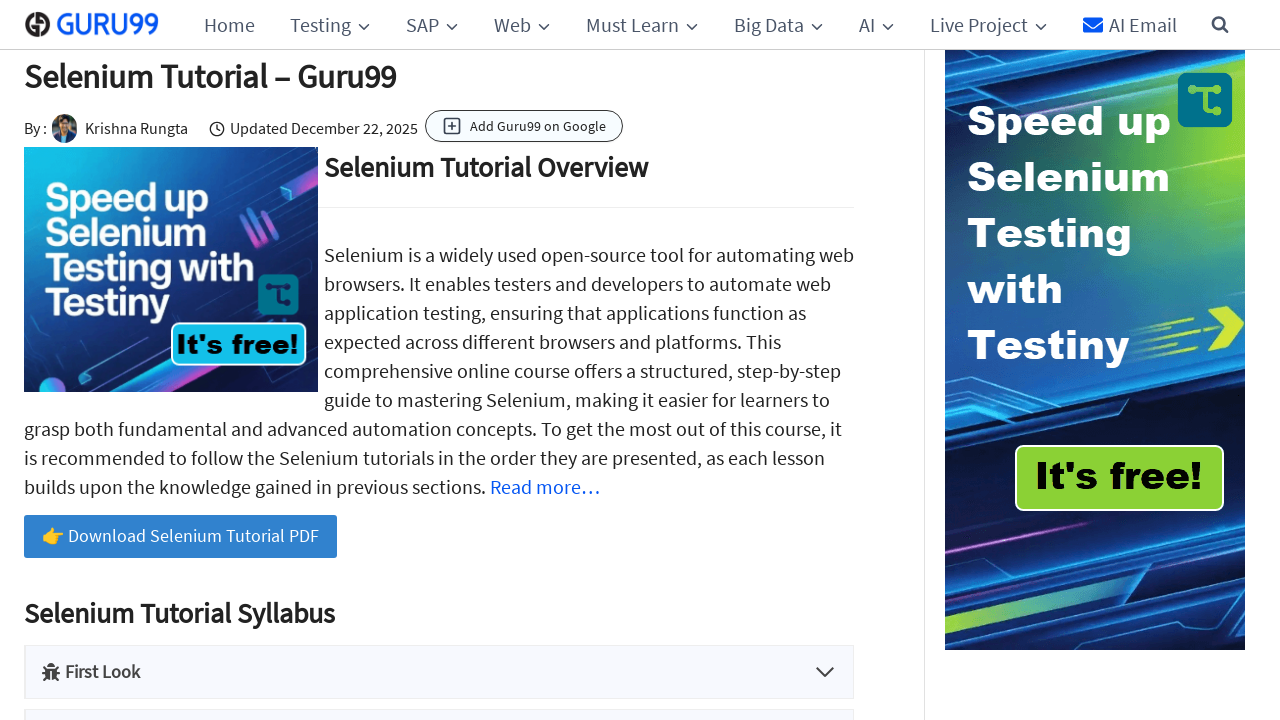

Verified page title does NOT contain 'Hi There!' - assertion passed
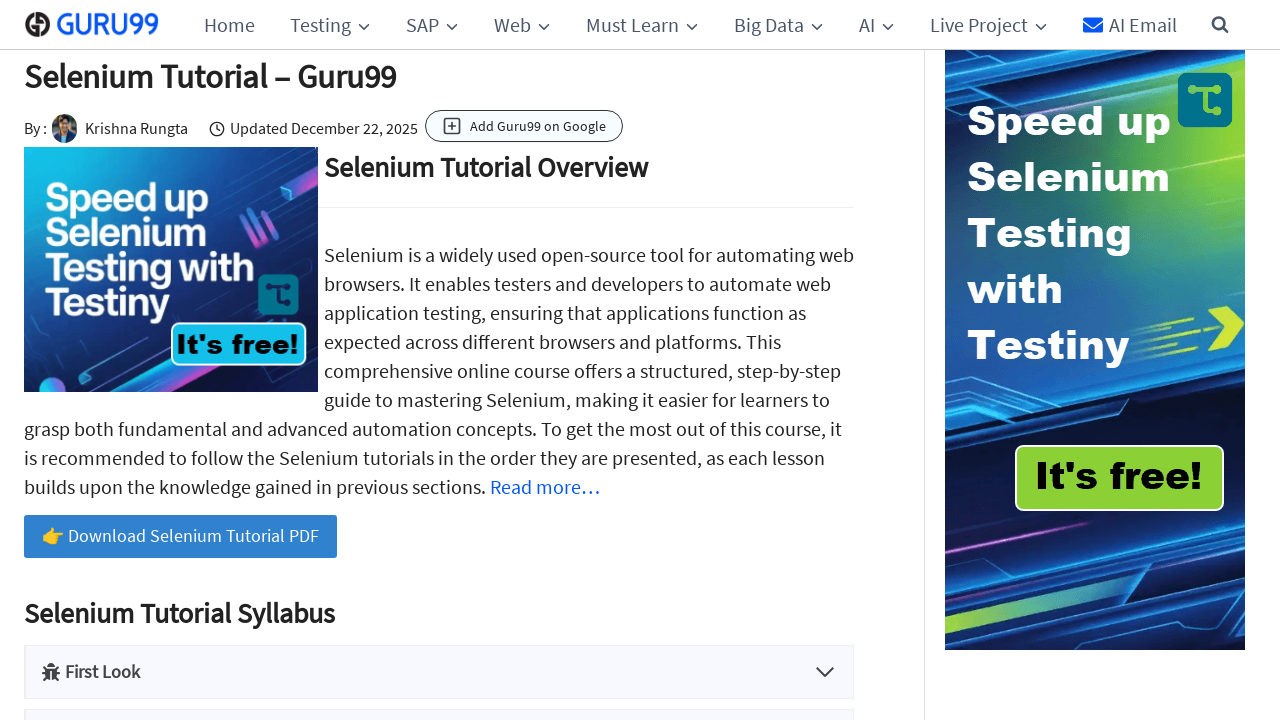

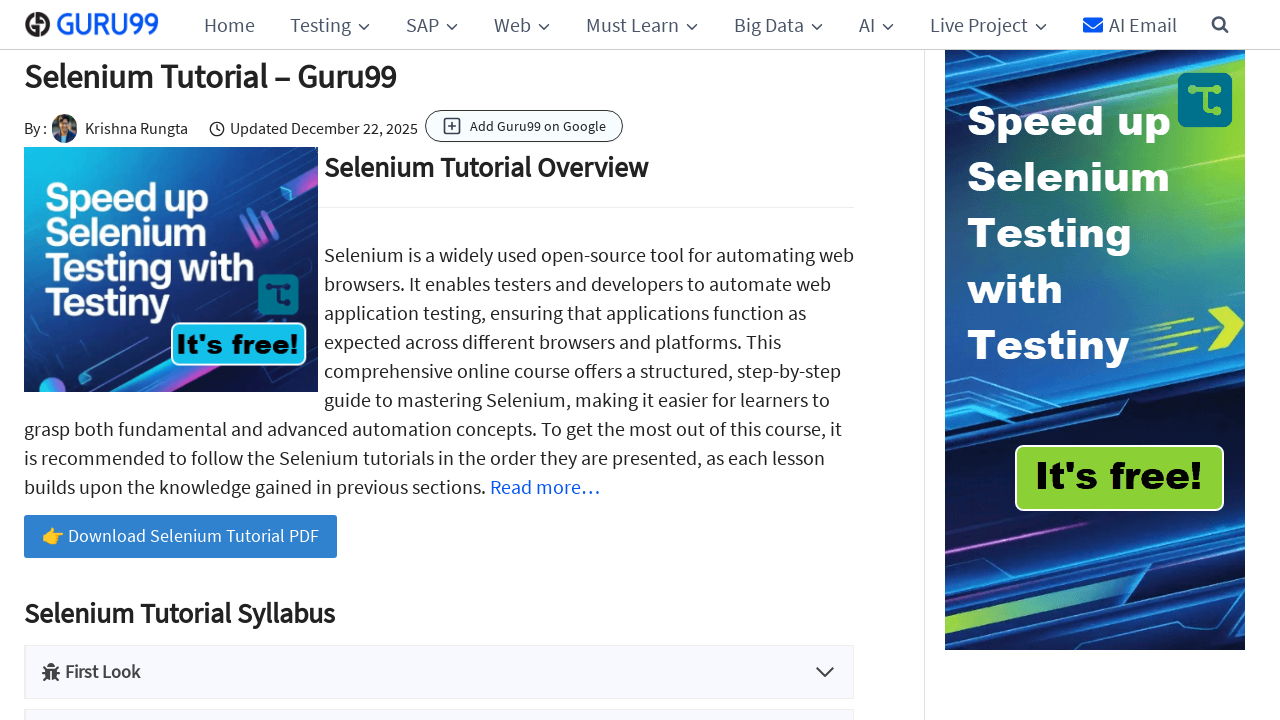